Tests selecting an option from a dropdown using Playwright's built-in select_option method by visible text, then verifies the selection.

Starting URL: https://the-internet.herokuapp.com/dropdown

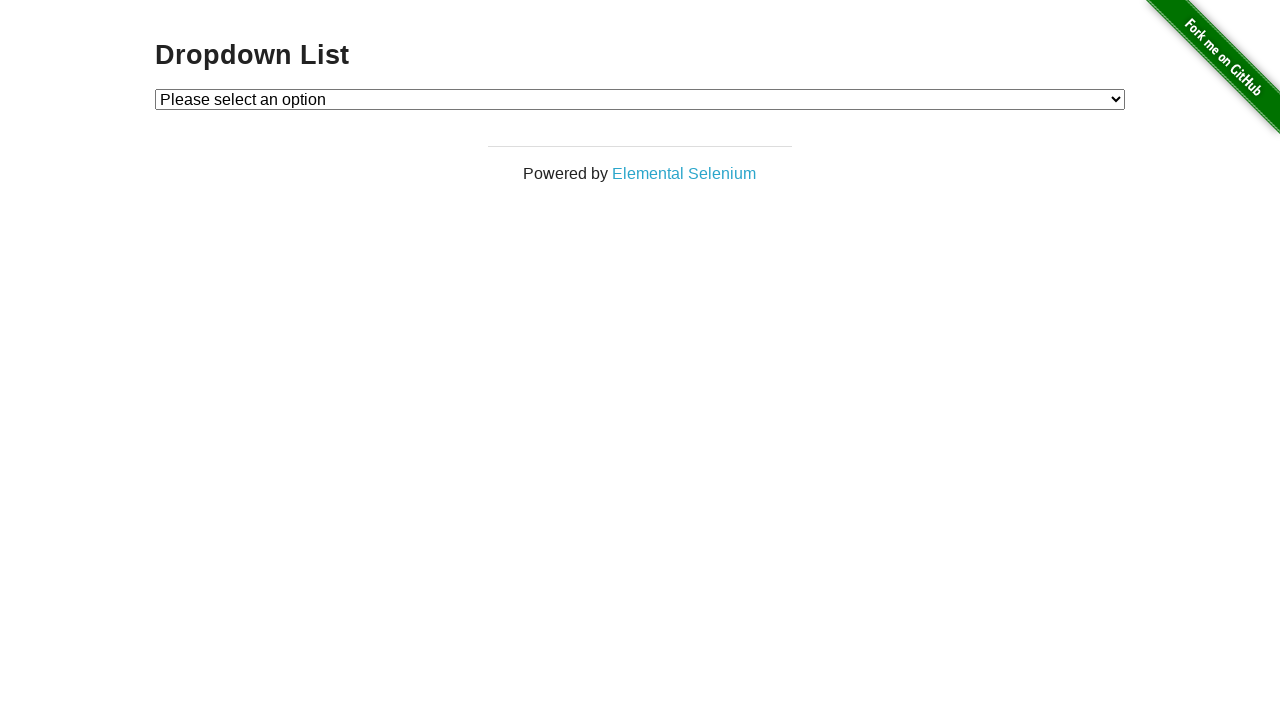

Selected 'Option 1' from the dropdown by visible text on #dropdown
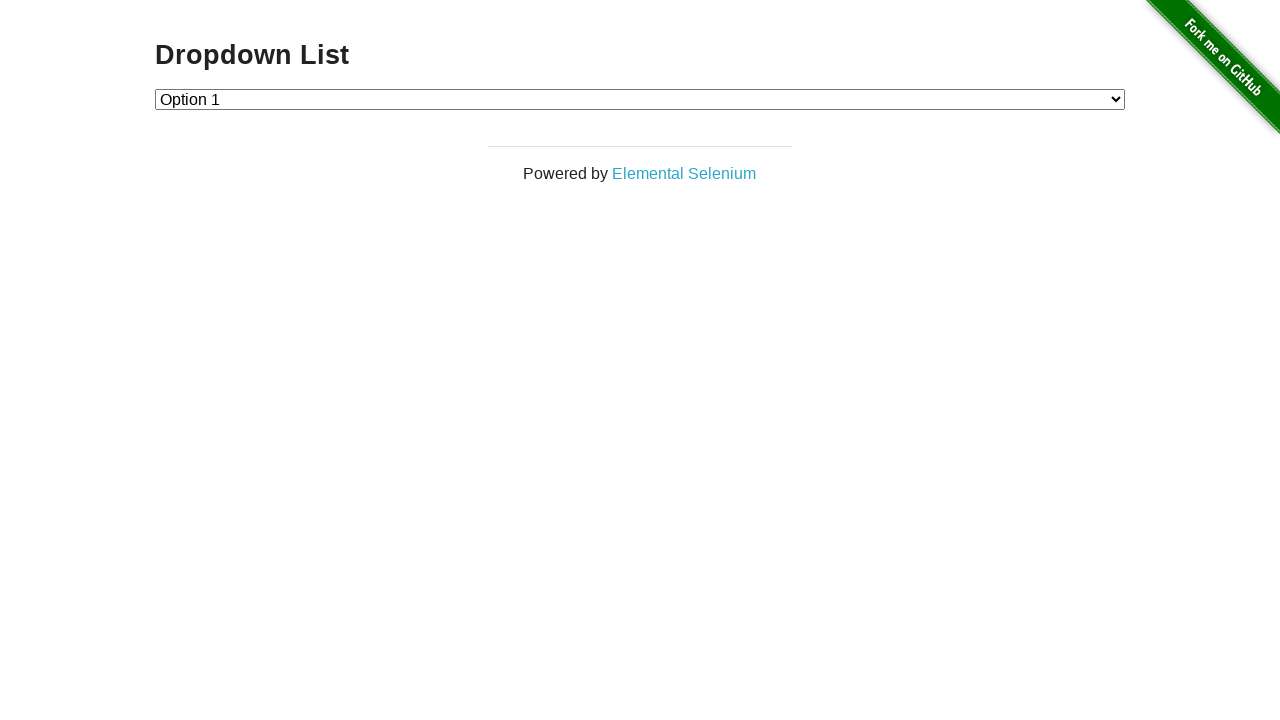

Retrieved the selected value from the dropdown
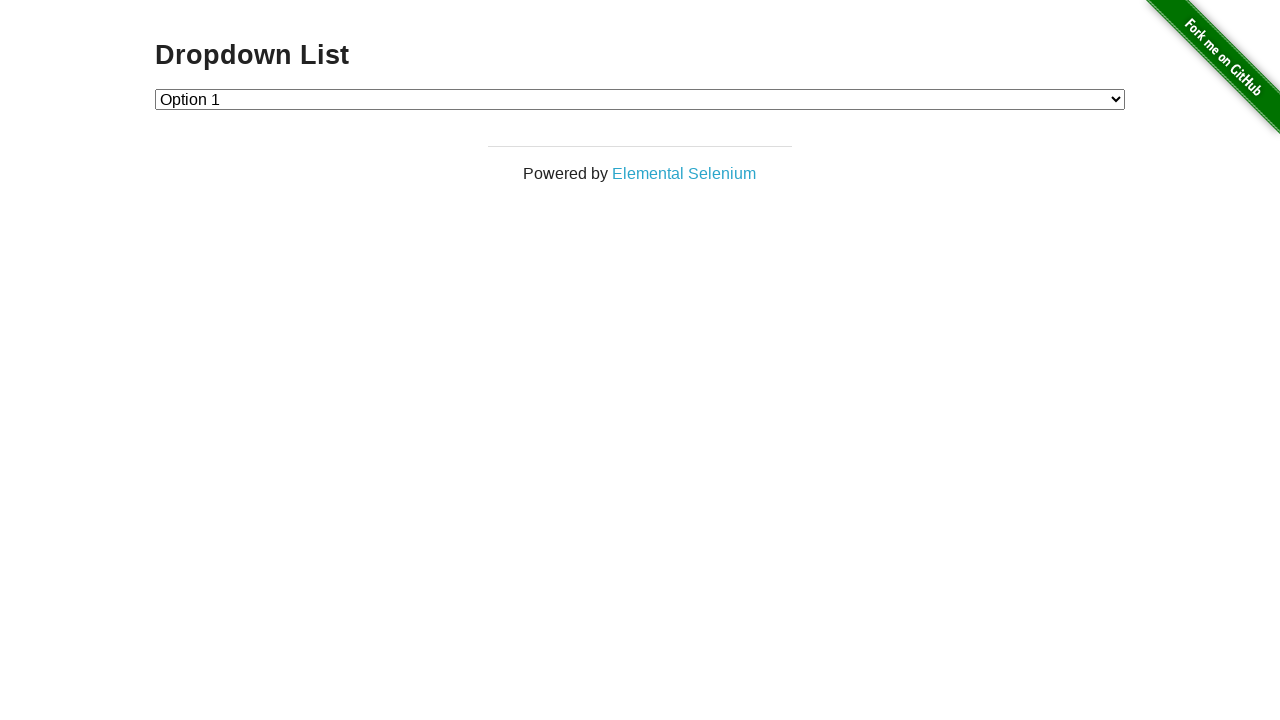

Verified that the selected value is '1' (Option 1)
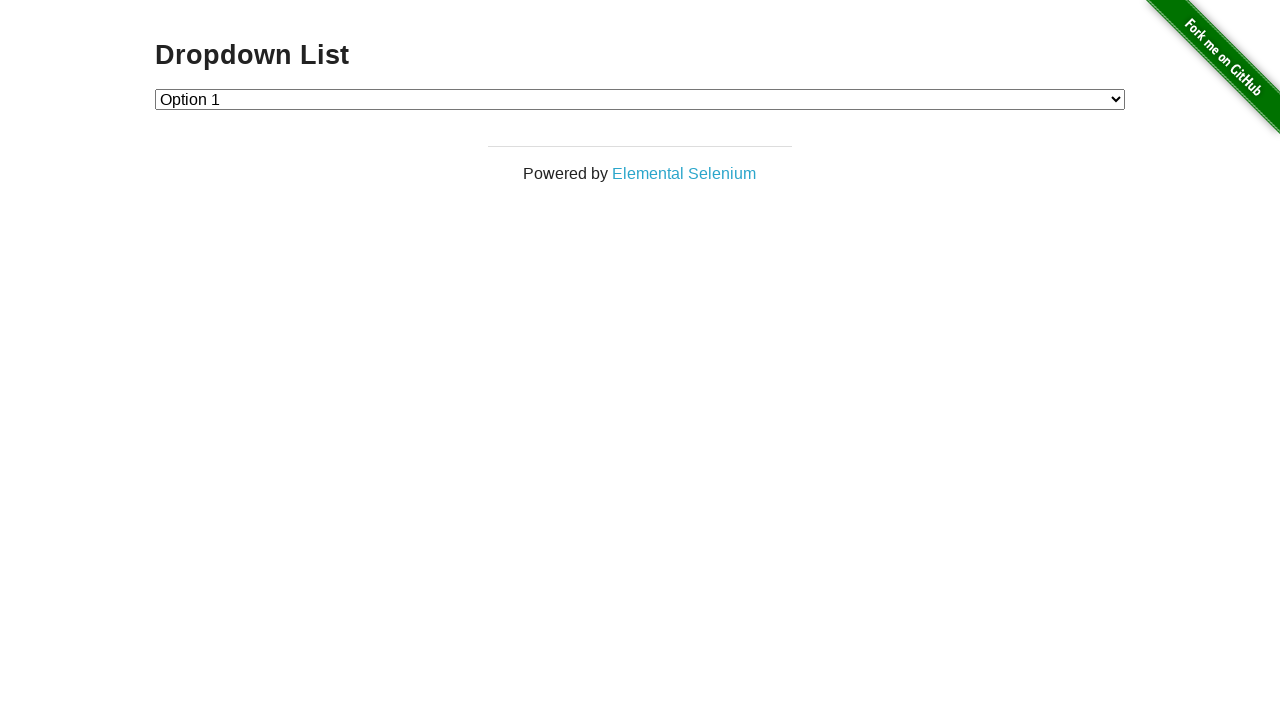

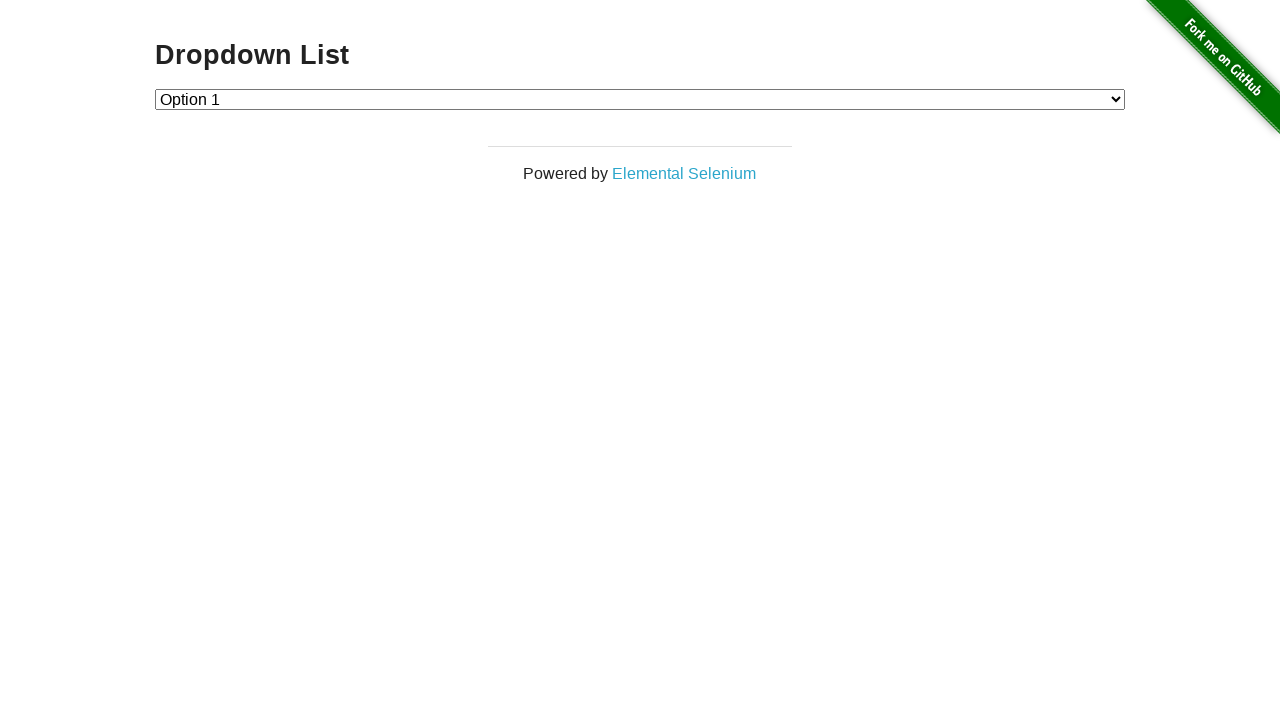